Tests a slow calculator web application by setting a delay, performing an addition operation (7 + 8), and verifying the result equals 15

Starting URL: https://bonigarcia.dev/selenium-webdriver-java/slow-calculator.html

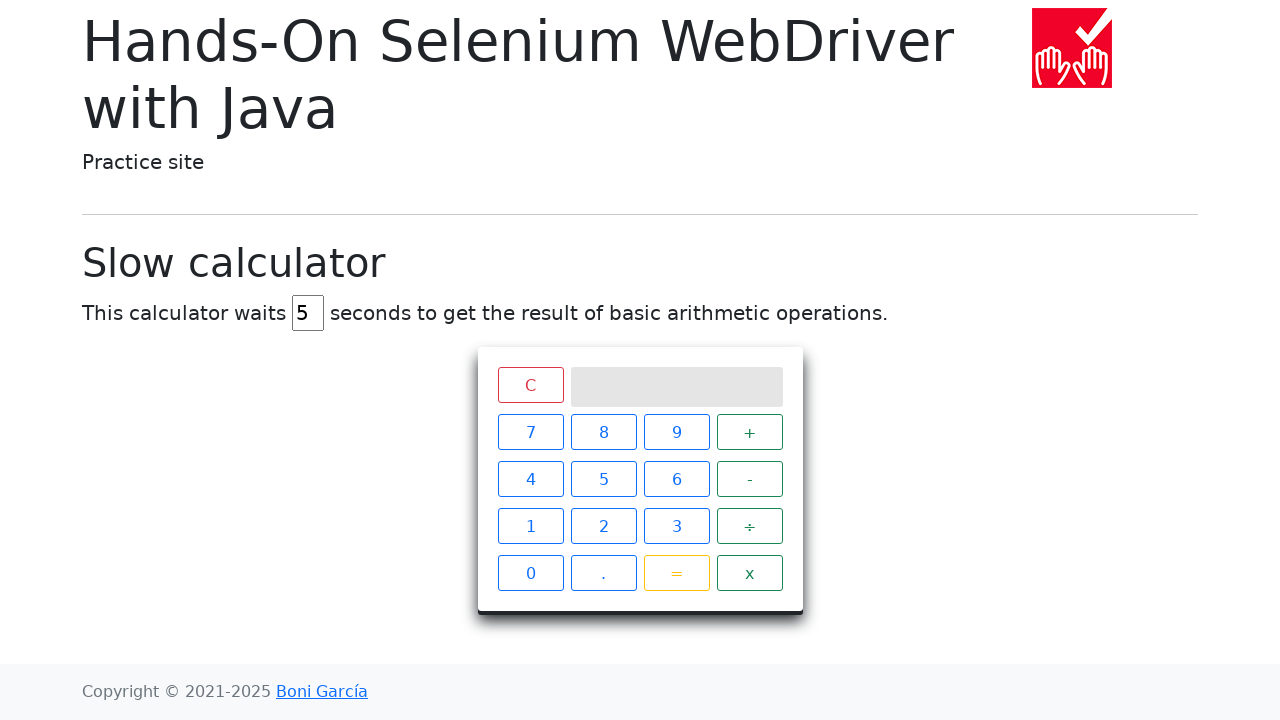

Navigated to slow calculator application
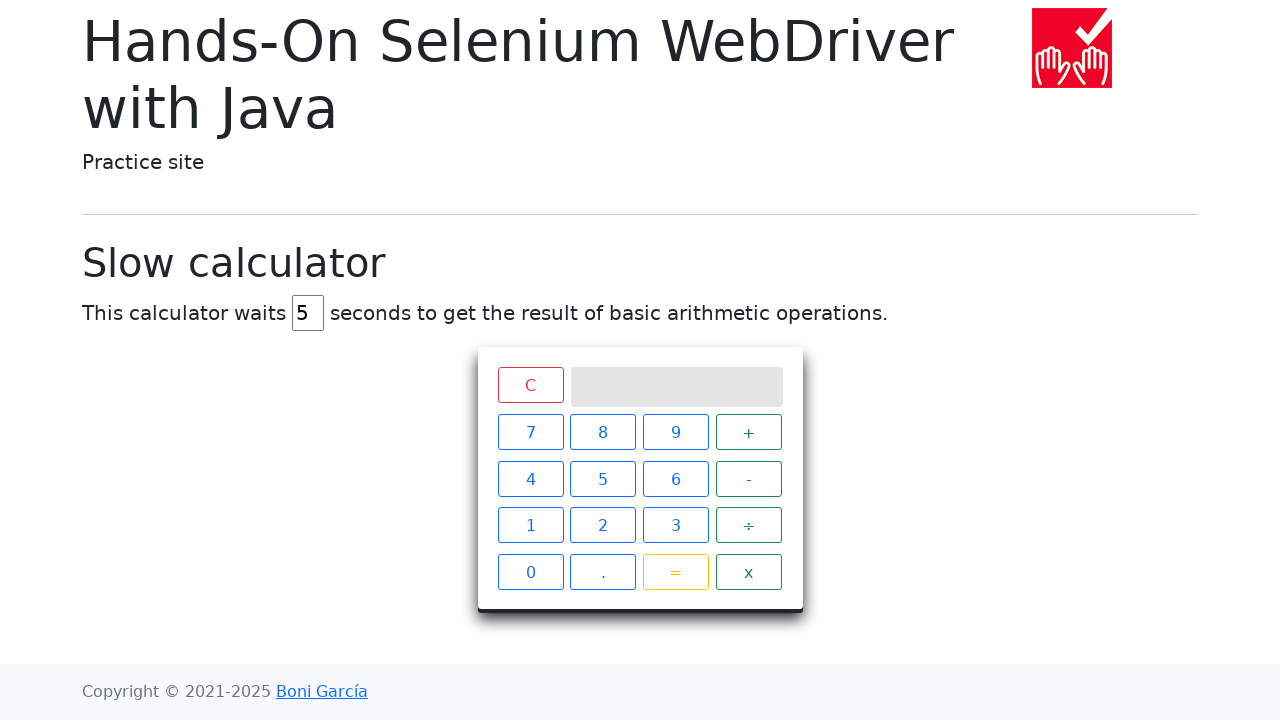

Cleared the delay input field on #delay
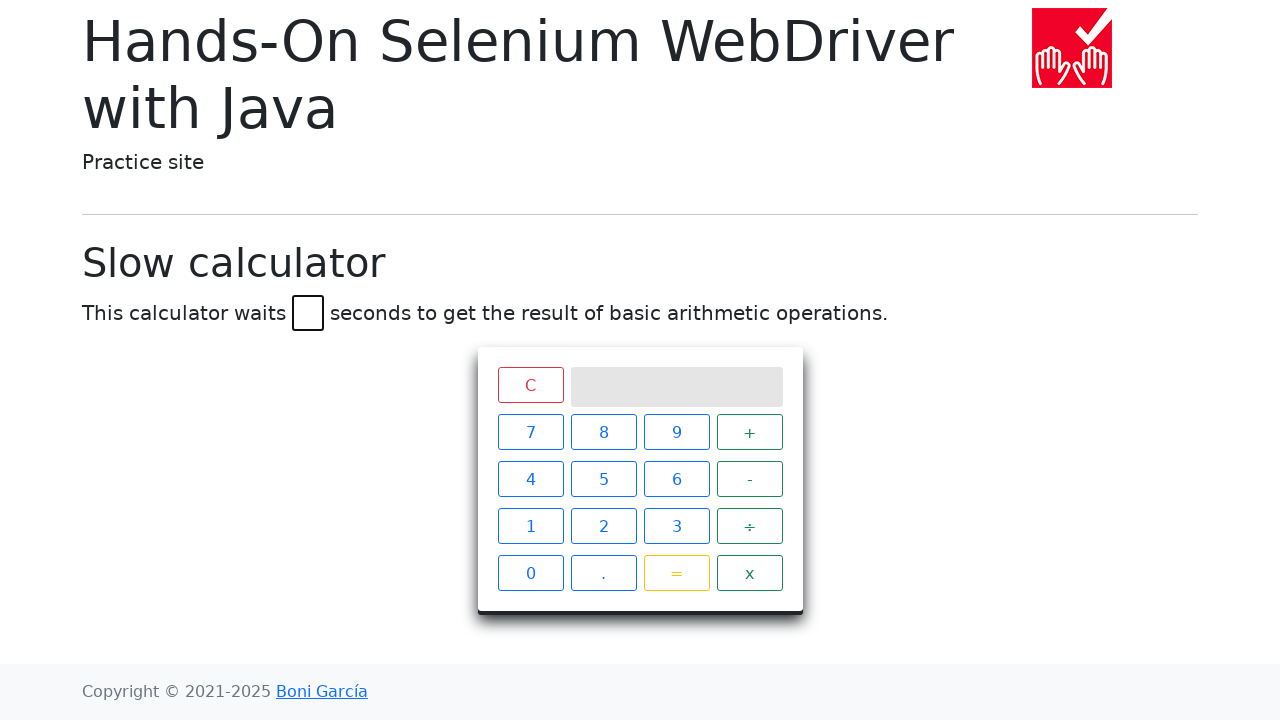

Set delay to 45 seconds on #delay
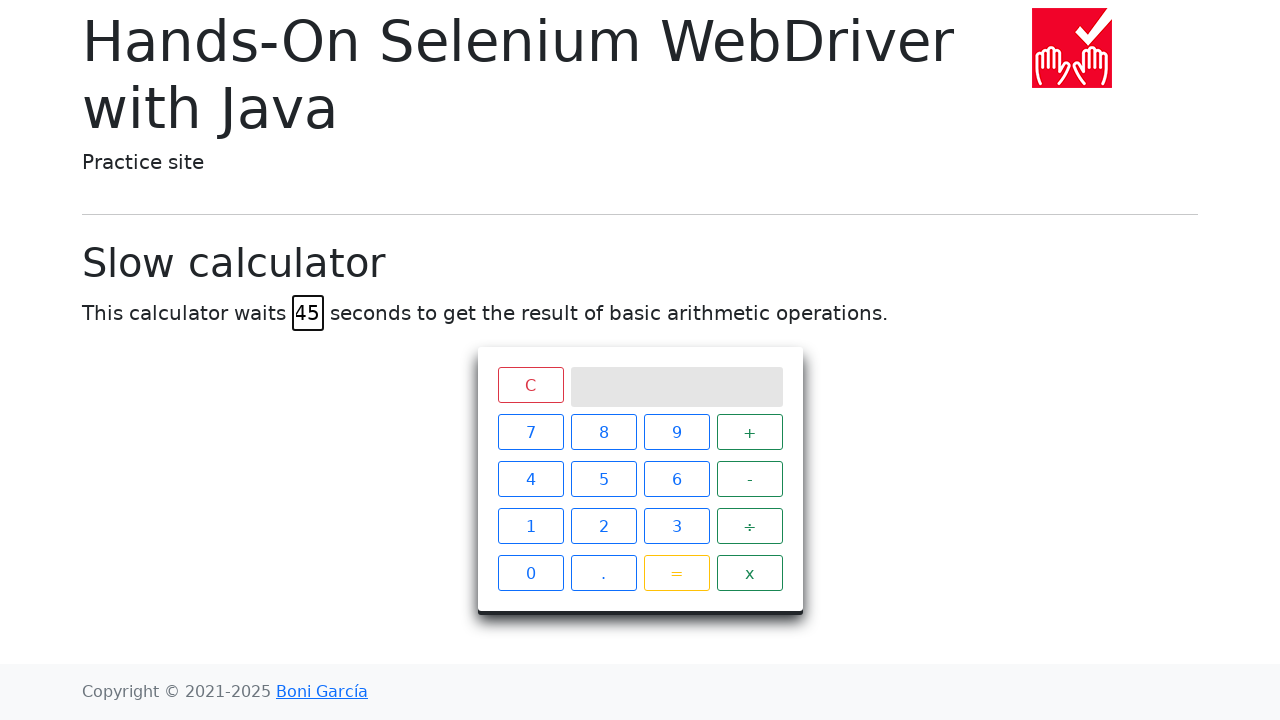

Clicked number 7 at (530, 432) on xpath=//span[text()='7']
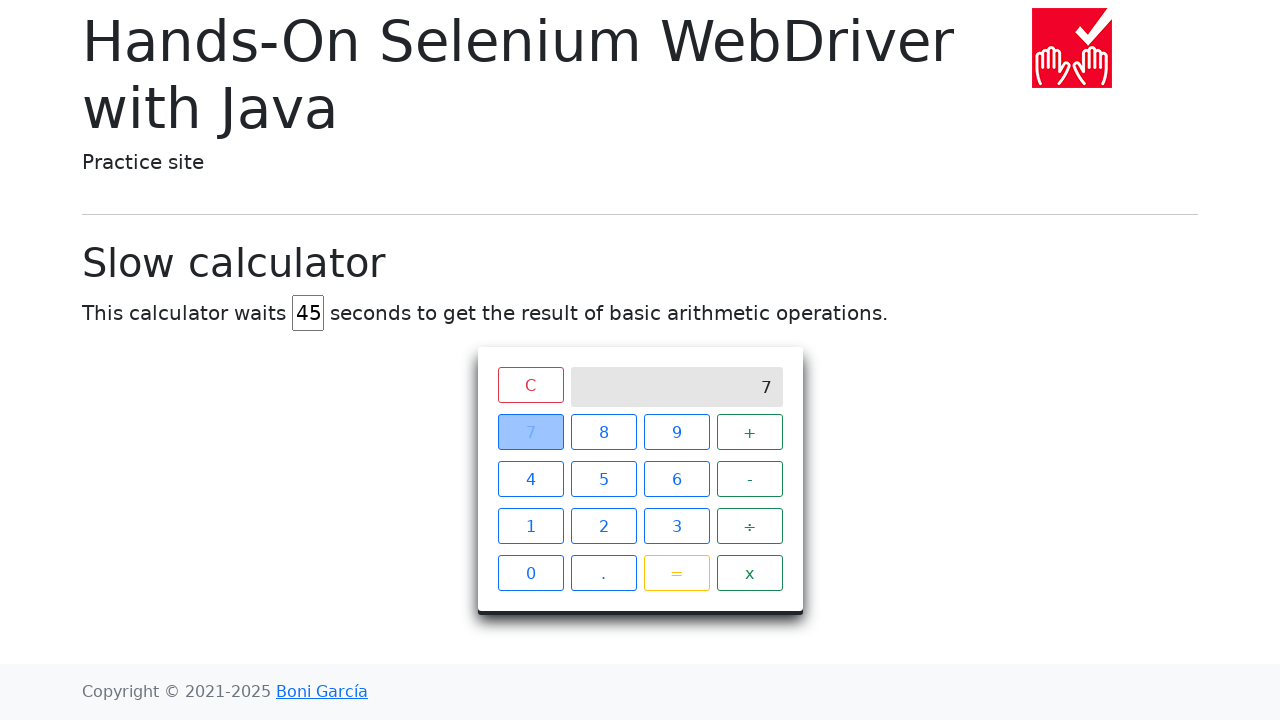

Clicked plus operator at (750, 432) on xpath=//span[text()='+']
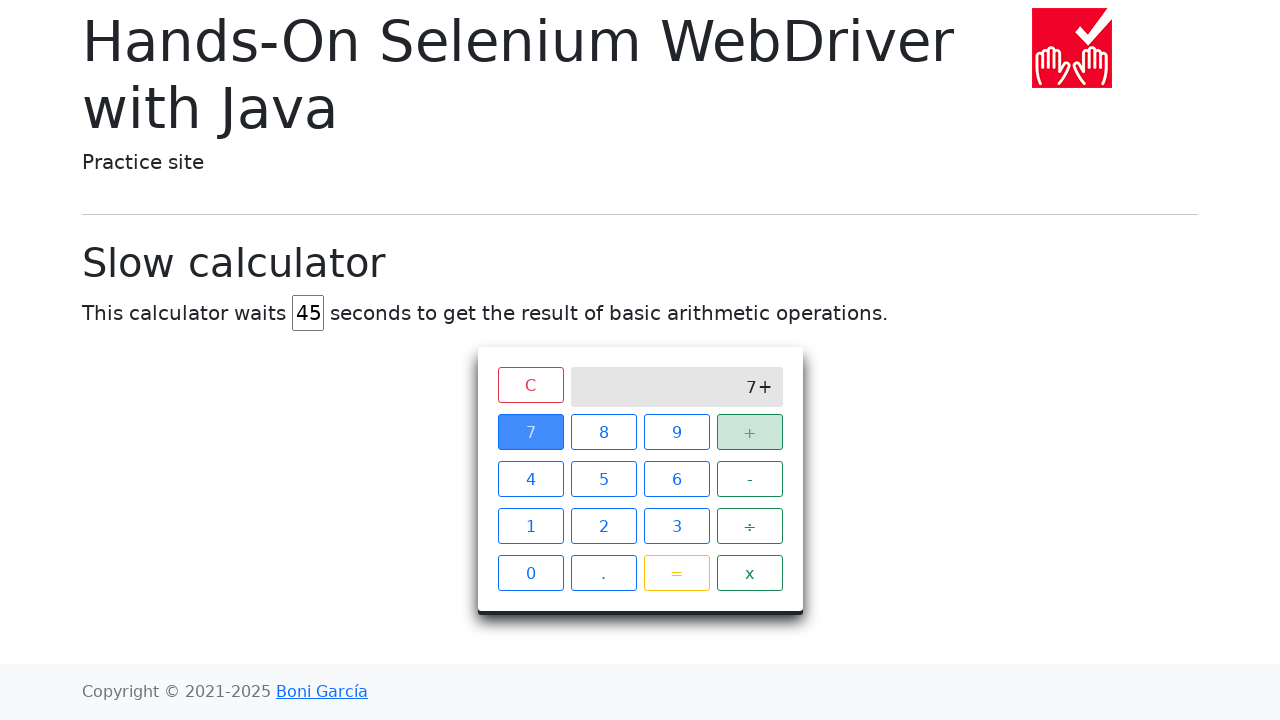

Clicked number 8 at (604, 432) on xpath=//span[text()='8']
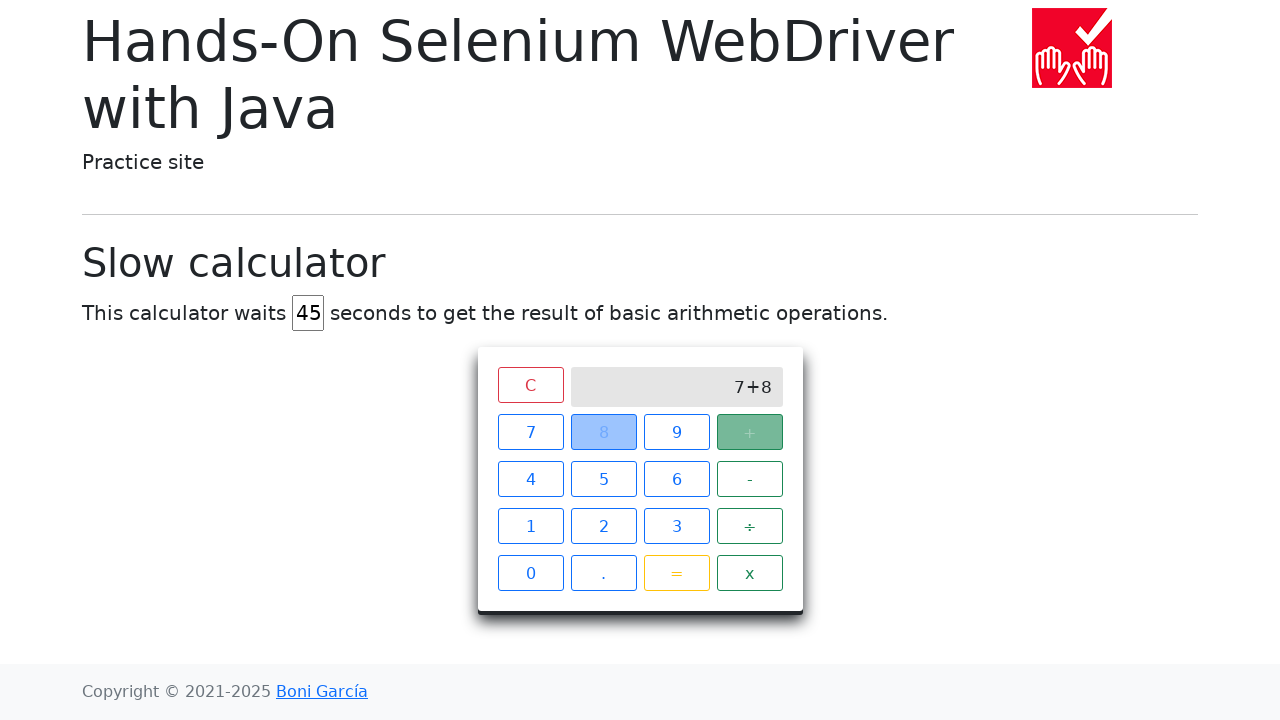

Clicked equals button to compute result at (676, 573) on xpath=//span[text()='=']
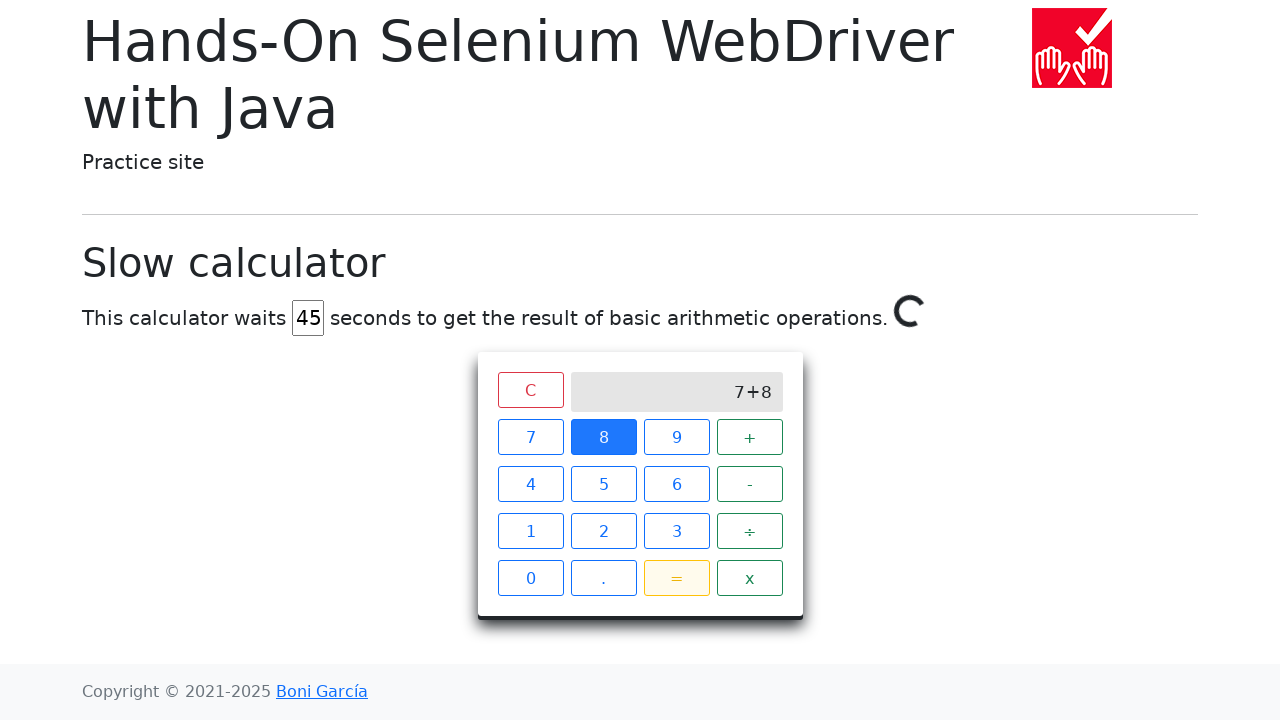

Result displayed as 15 after calculation with 45-second delay
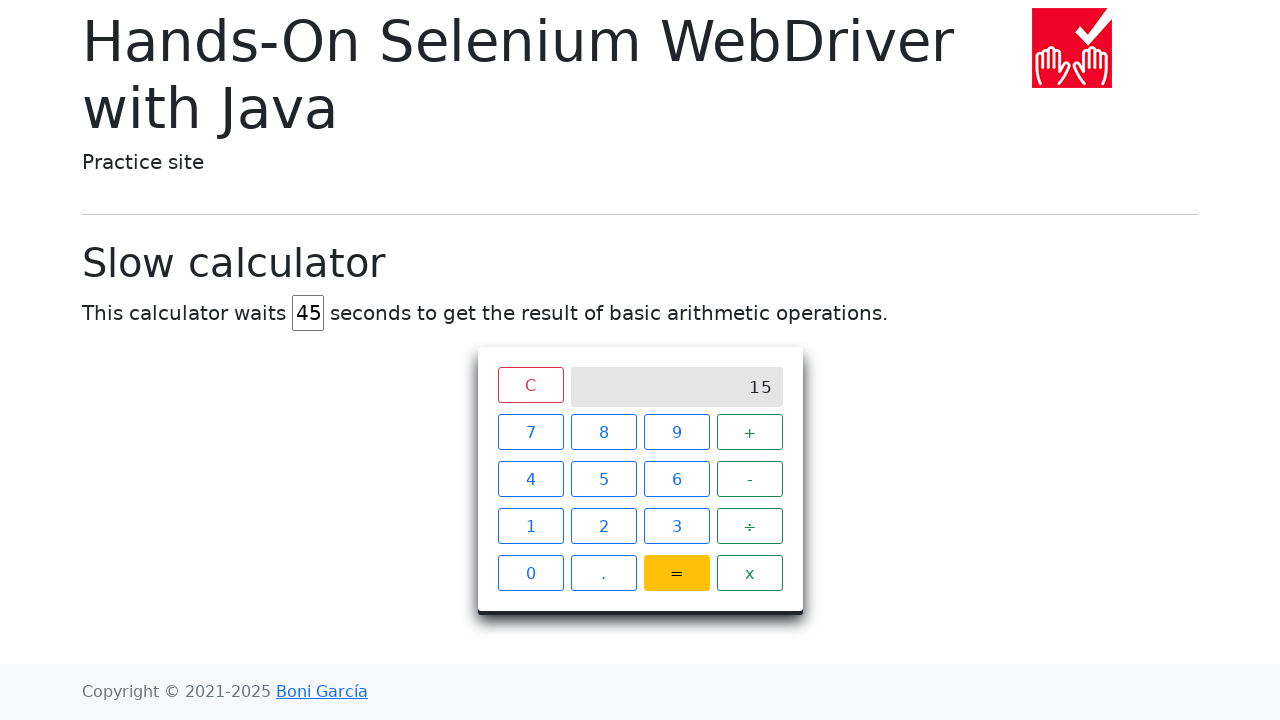

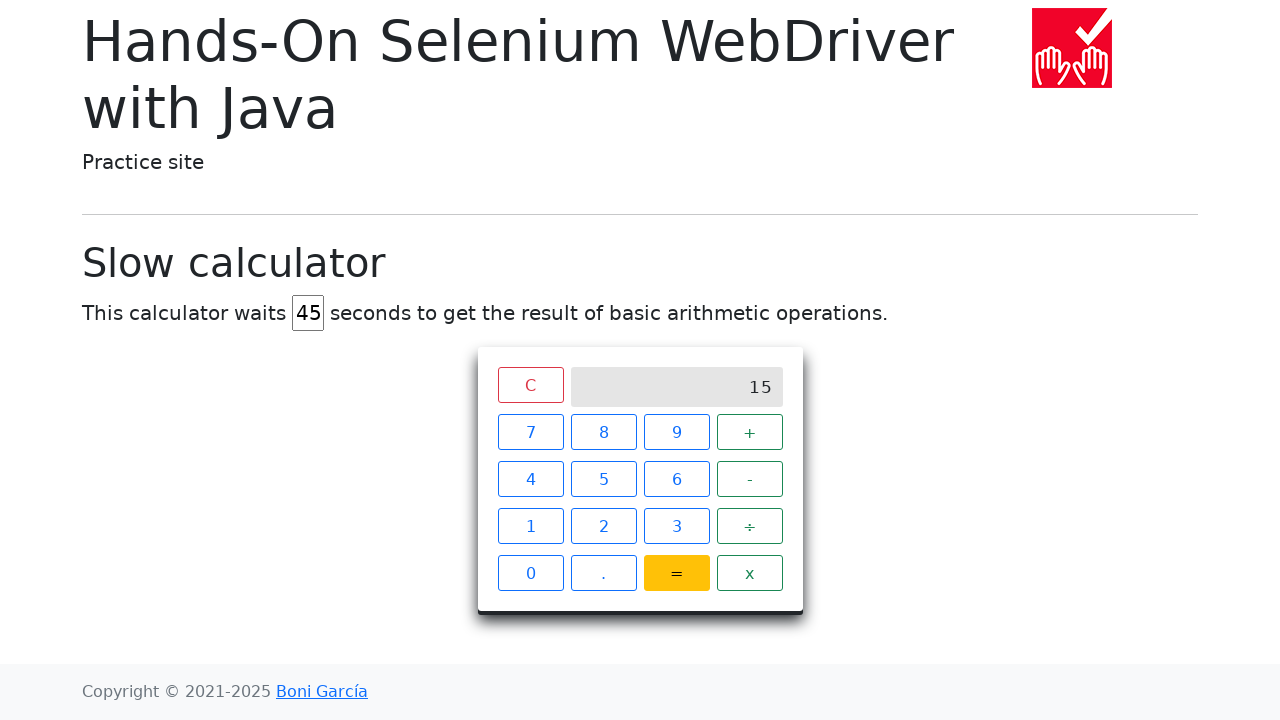